Tests that clicking All filter shows all items after navigating through different filters.

Starting URL: https://demo.playwright.dev/todomvc

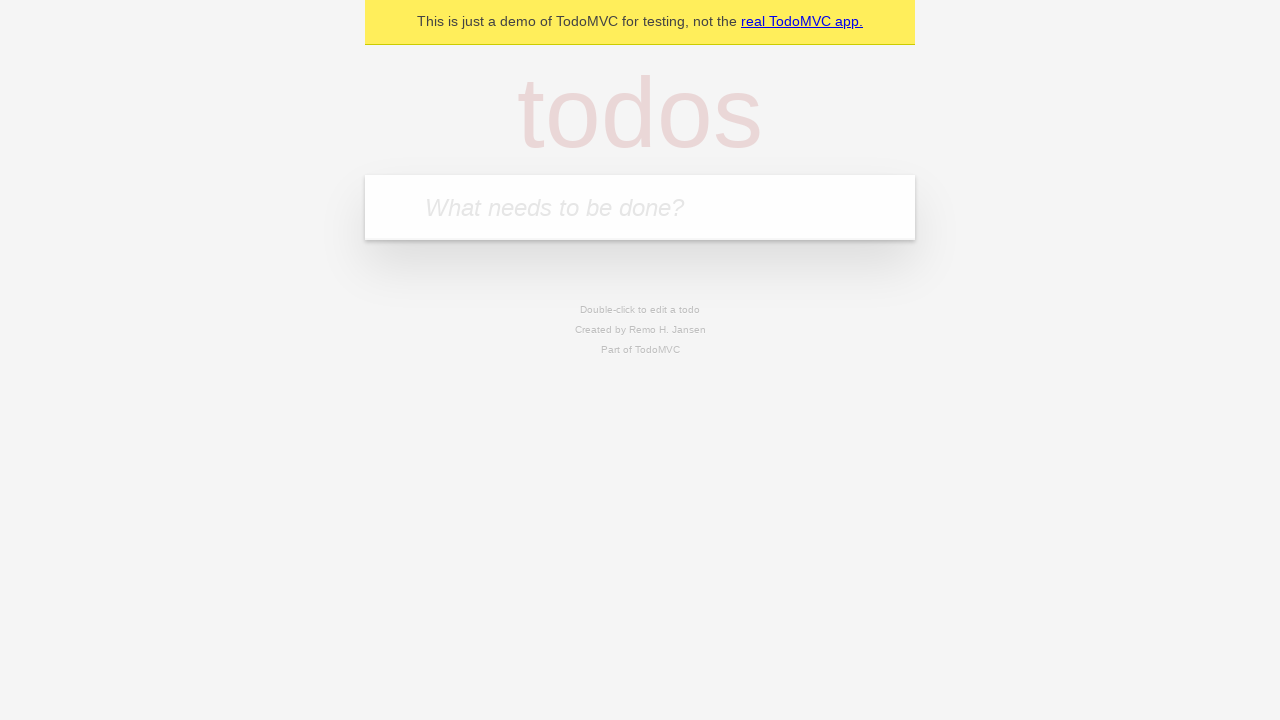

Filled todo input with 'buy some cheese' on internal:attr=[placeholder="What needs to be done?"i]
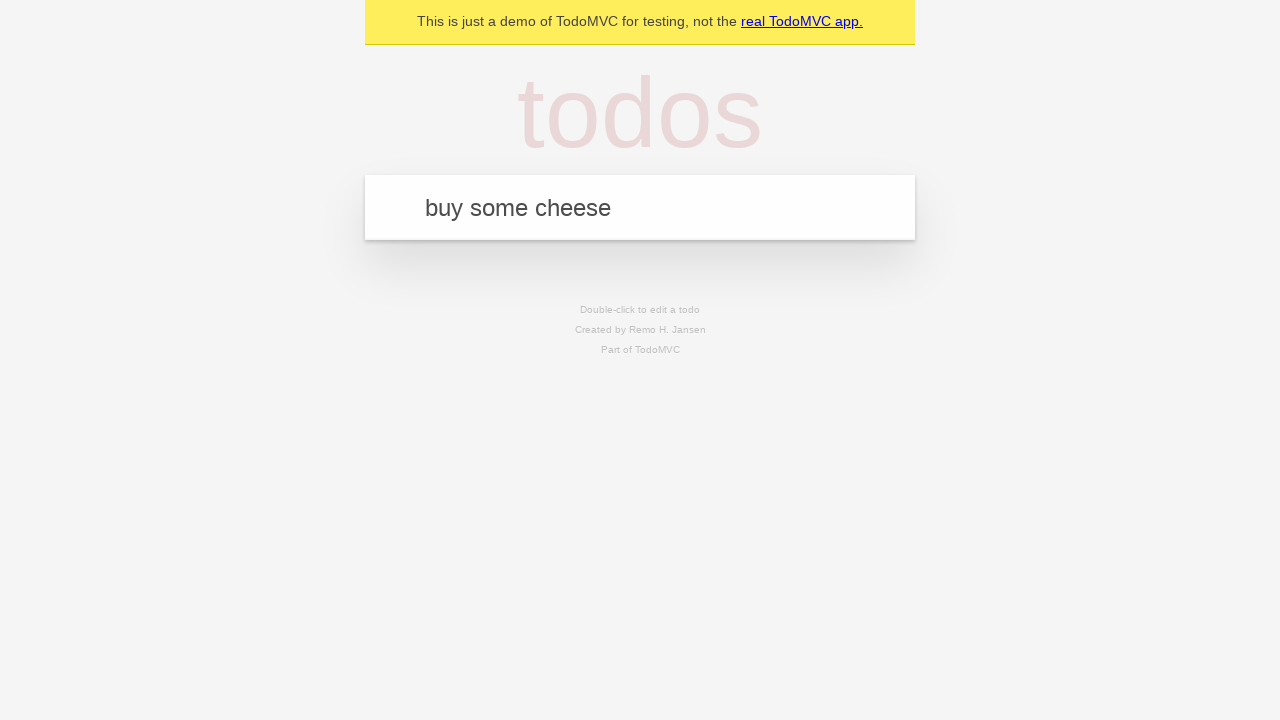

Pressed Enter to create first todo on internal:attr=[placeholder="What needs to be done?"i]
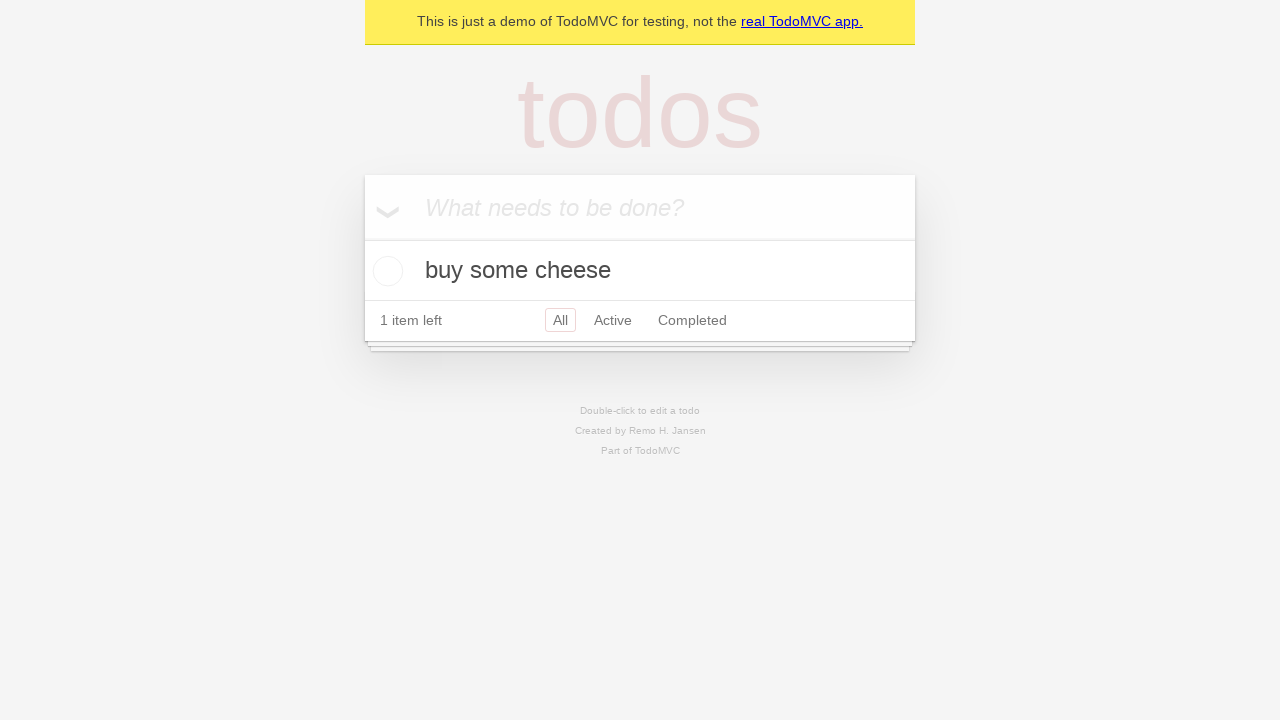

Filled todo input with 'feed the cat' on internal:attr=[placeholder="What needs to be done?"i]
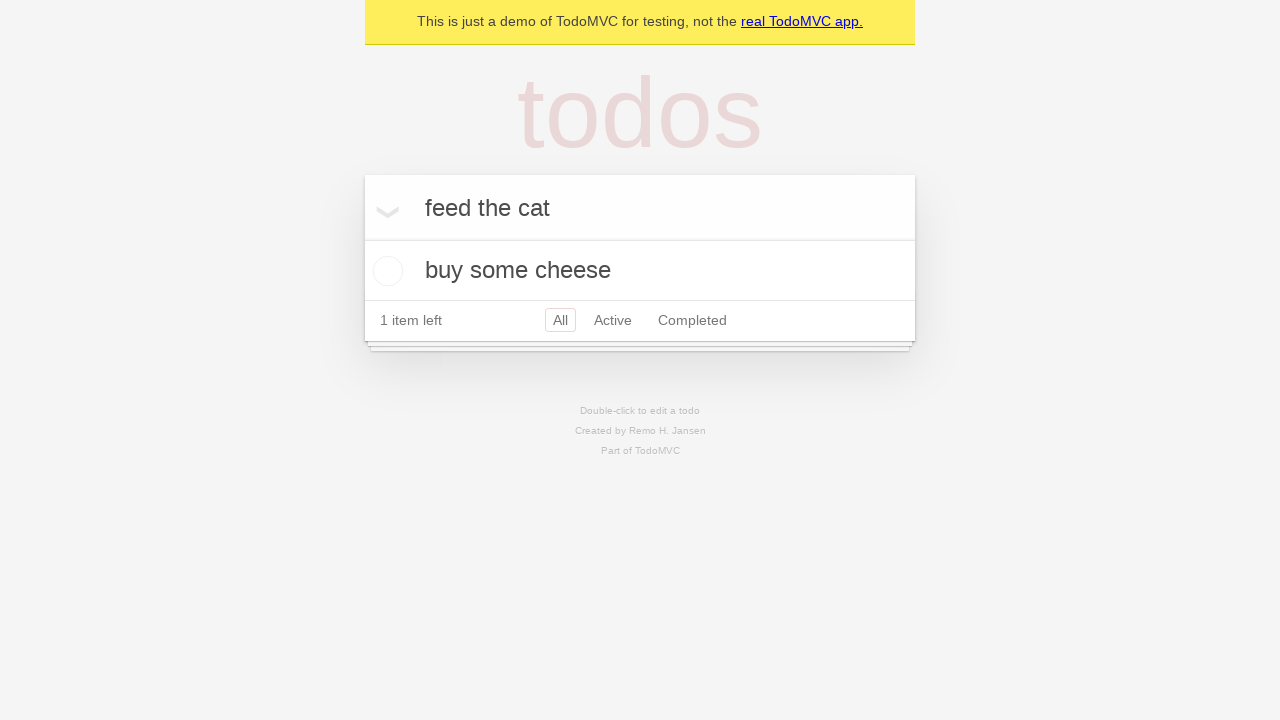

Pressed Enter to create second todo on internal:attr=[placeholder="What needs to be done?"i]
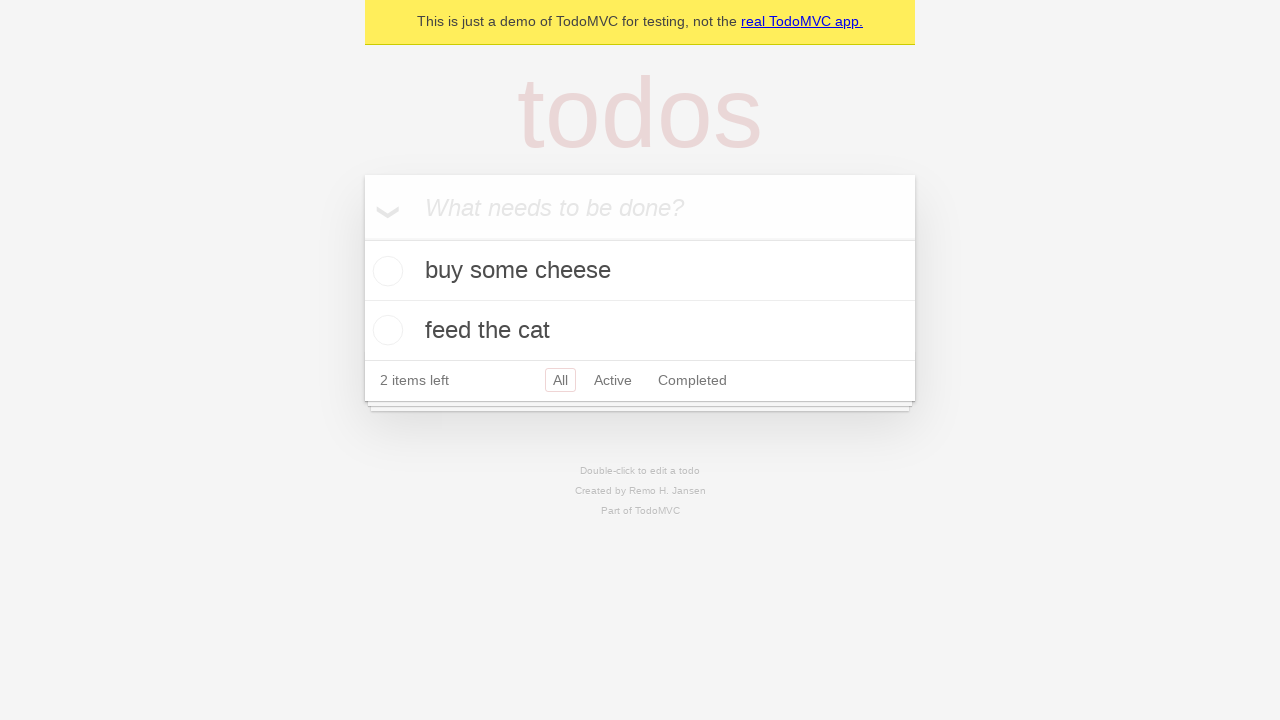

Filled todo input with 'book a doctors appointment' on internal:attr=[placeholder="What needs to be done?"i]
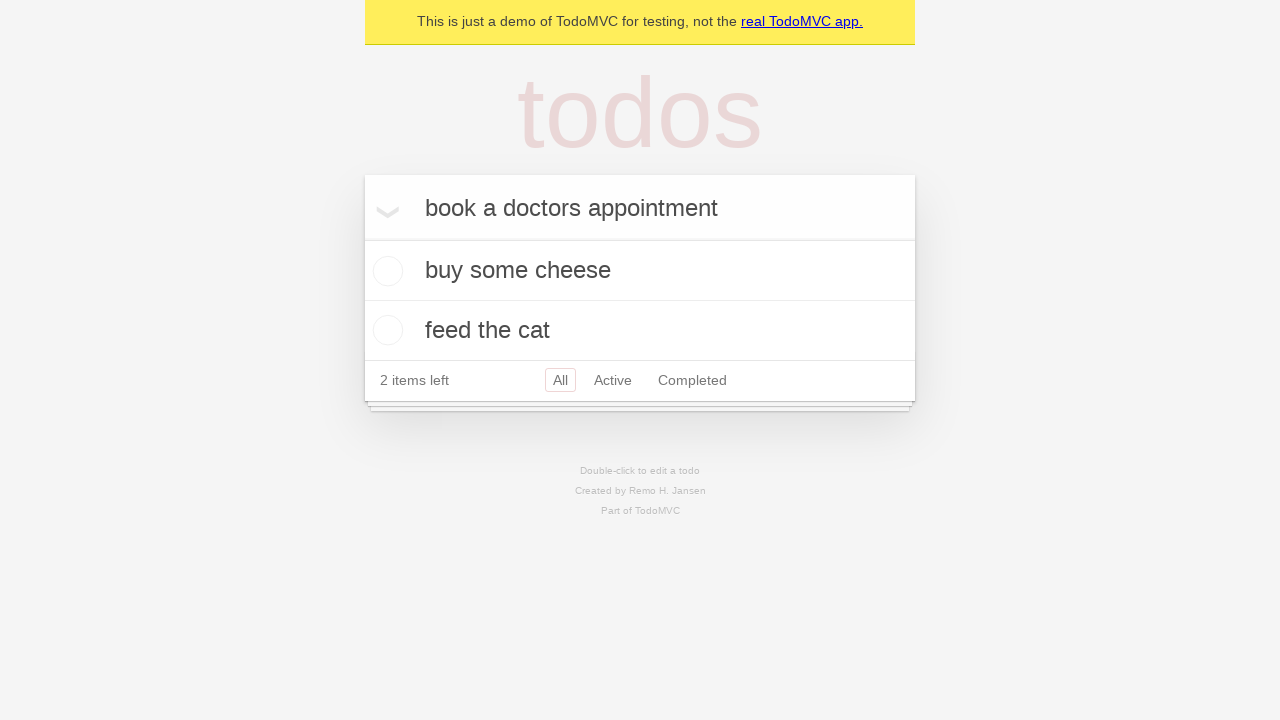

Pressed Enter to create third todo on internal:attr=[placeholder="What needs to be done?"i]
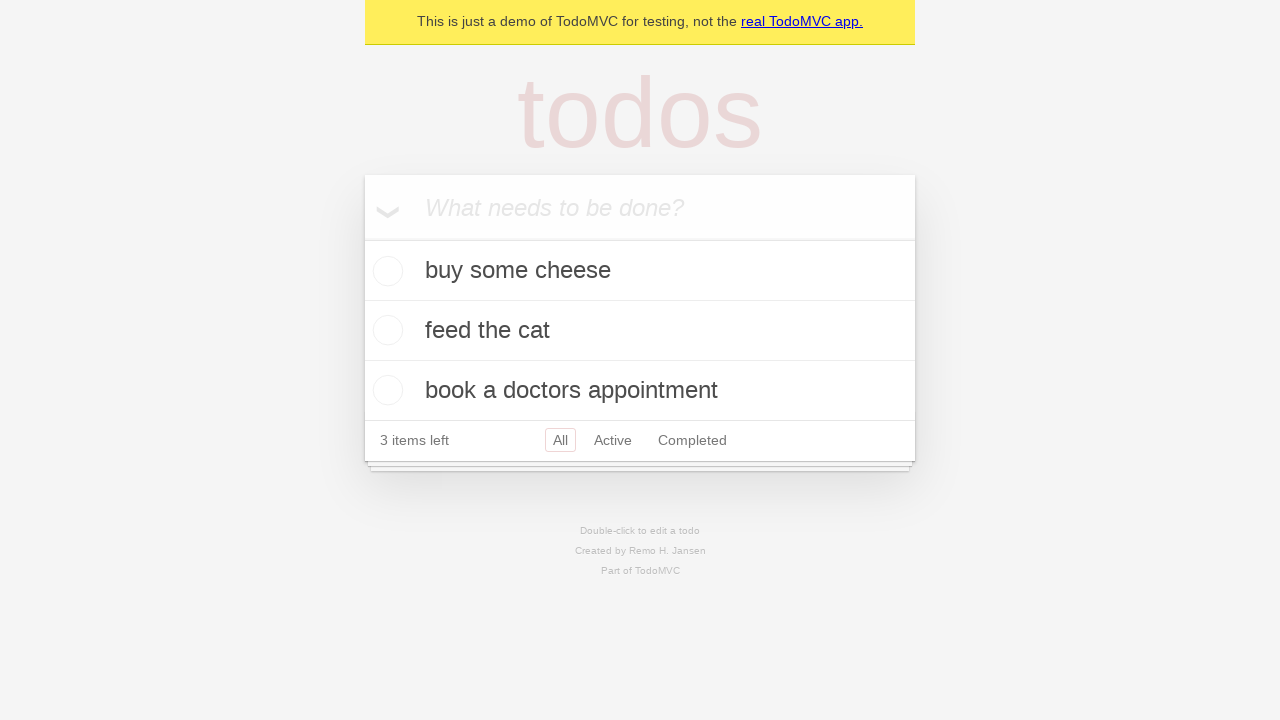

Checked the second todo item at (385, 330) on internal:testid=[data-testid="todo-item"s] >> nth=1 >> internal:role=checkbox
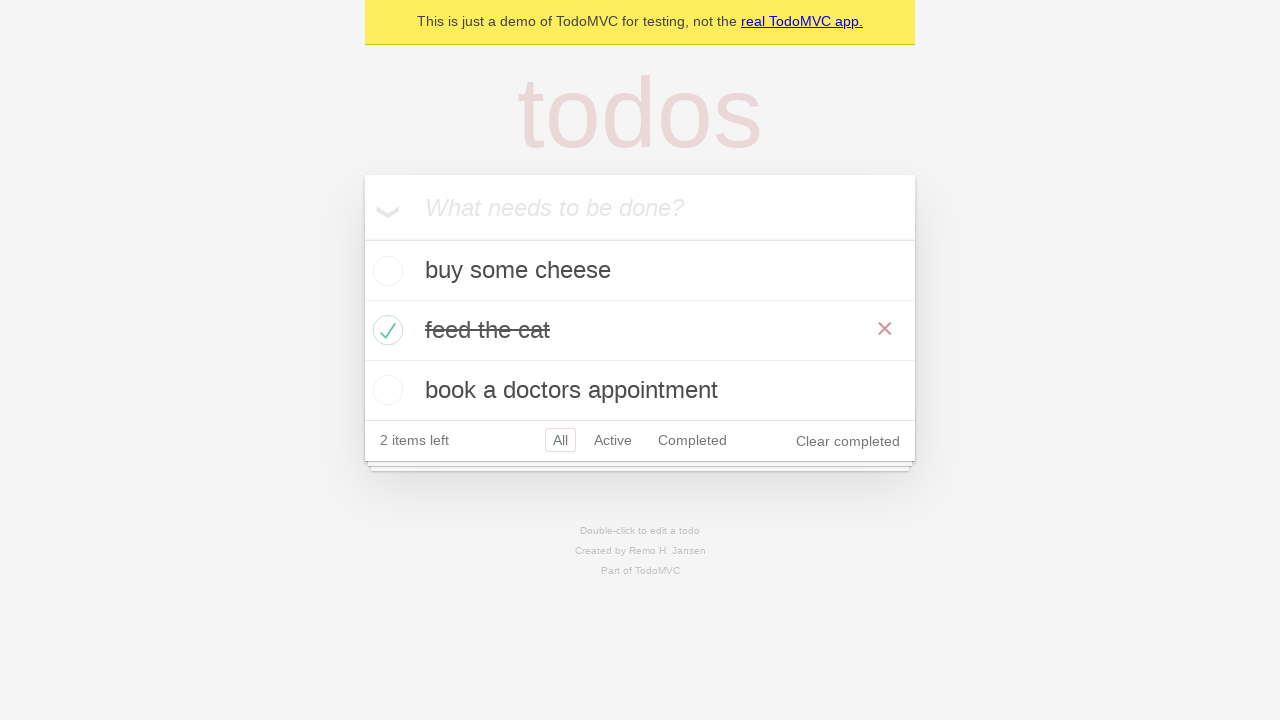

Clicked Active filter to display only active todos at (613, 440) on internal:role=link[name="Active"i]
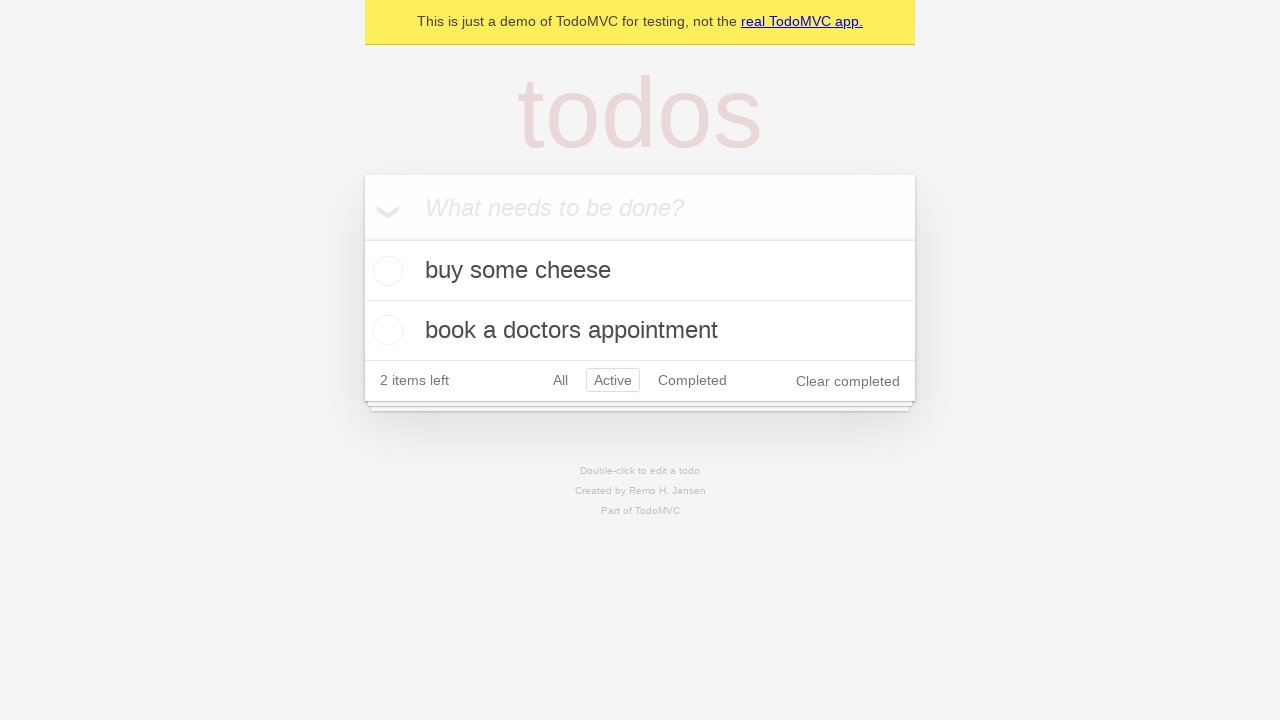

Clicked Completed filter to display only completed todos at (692, 380) on internal:role=link[name="Completed"i]
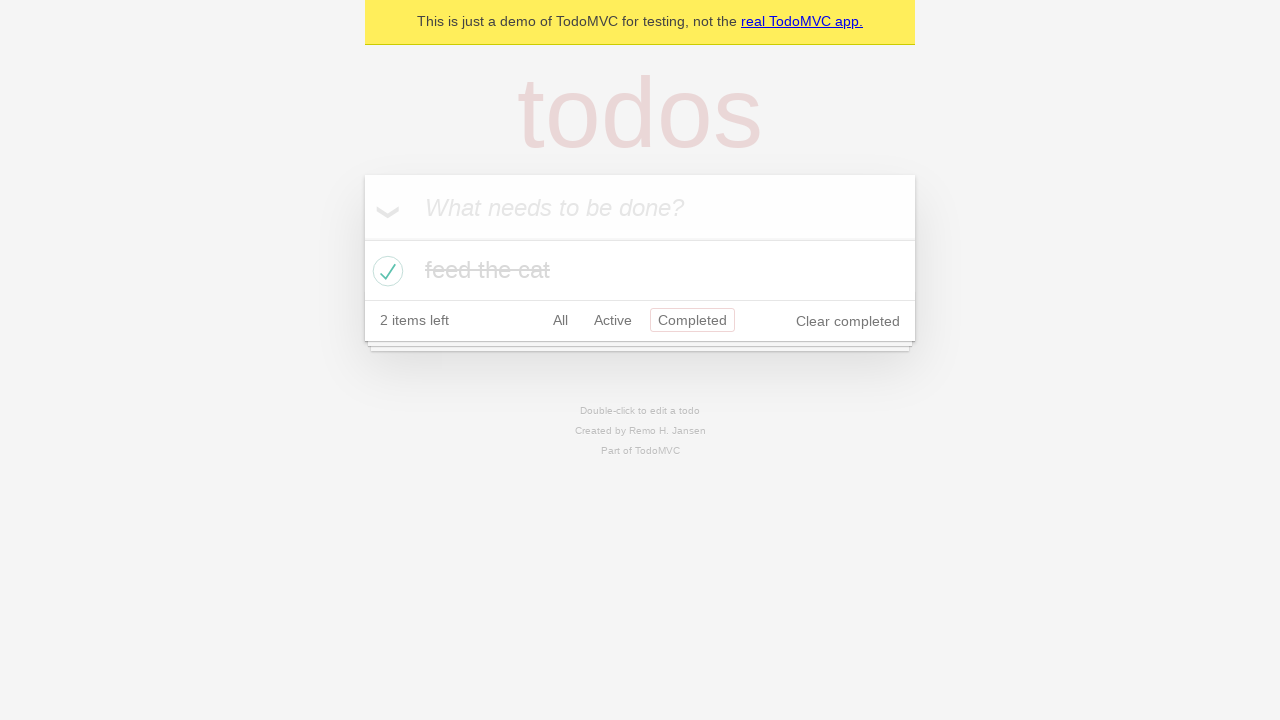

Clicked All filter to display all items at (560, 320) on internal:role=link[name="All"i]
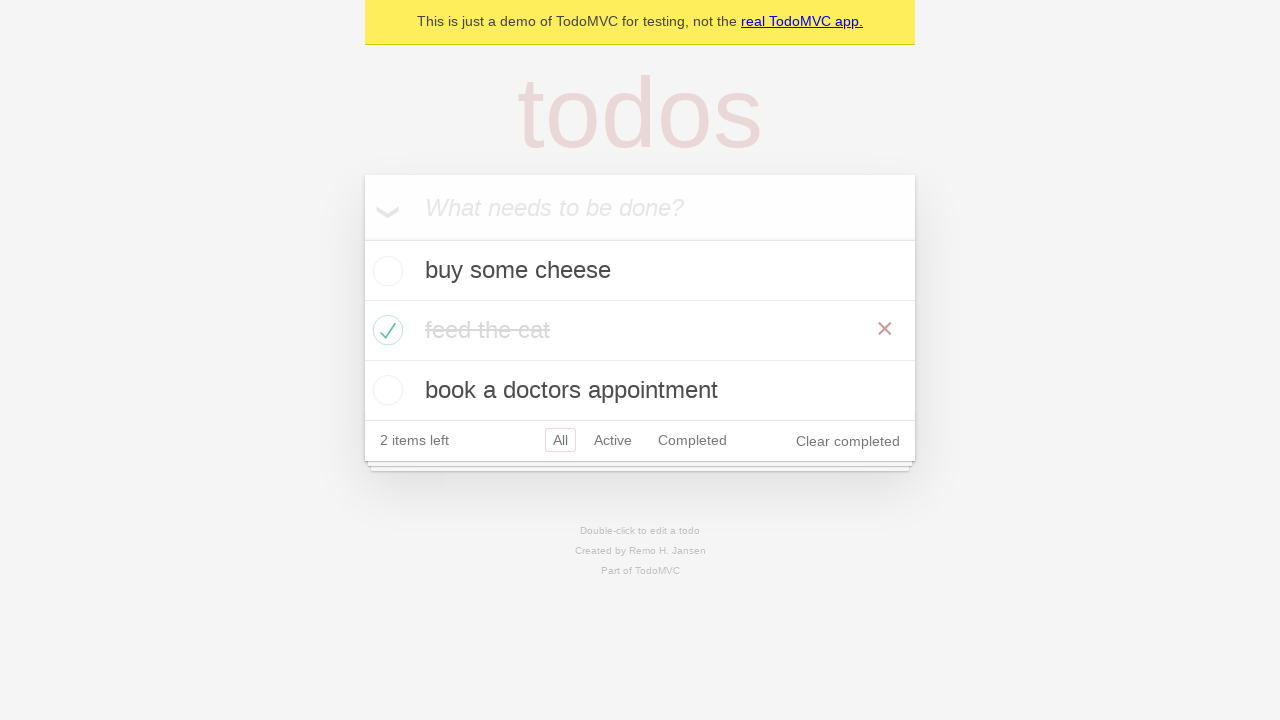

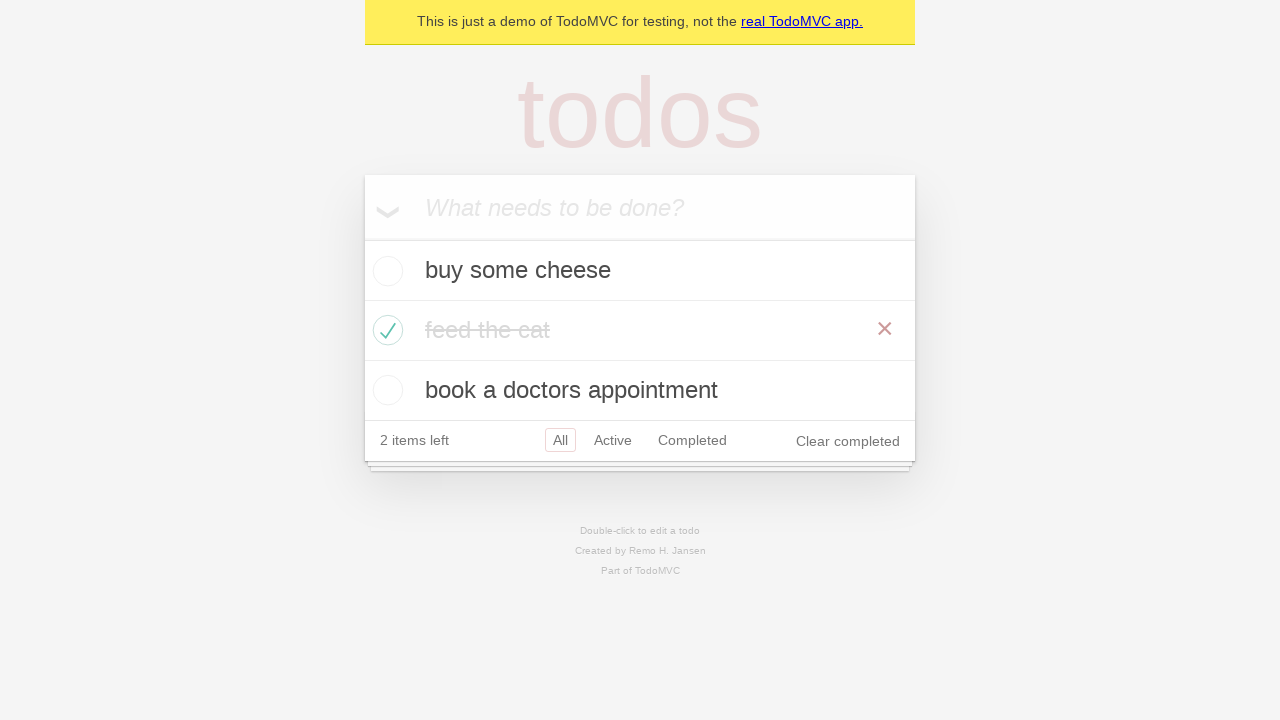